Tests unsuccessful login scenario by submitting the login form with an empty username field and valid password, then verifies the error message is displayed

Starting URL: https://the-internet.herokuapp.com/login

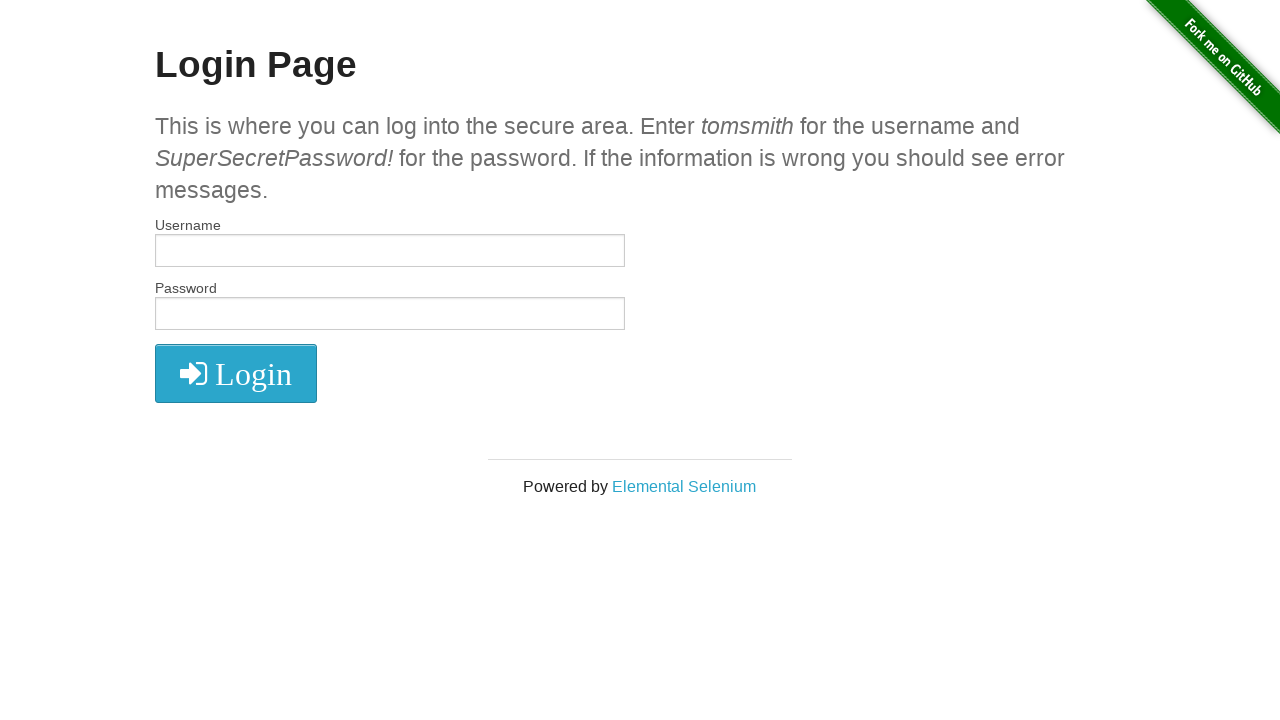

Clicked username field at (390, 251) on #username
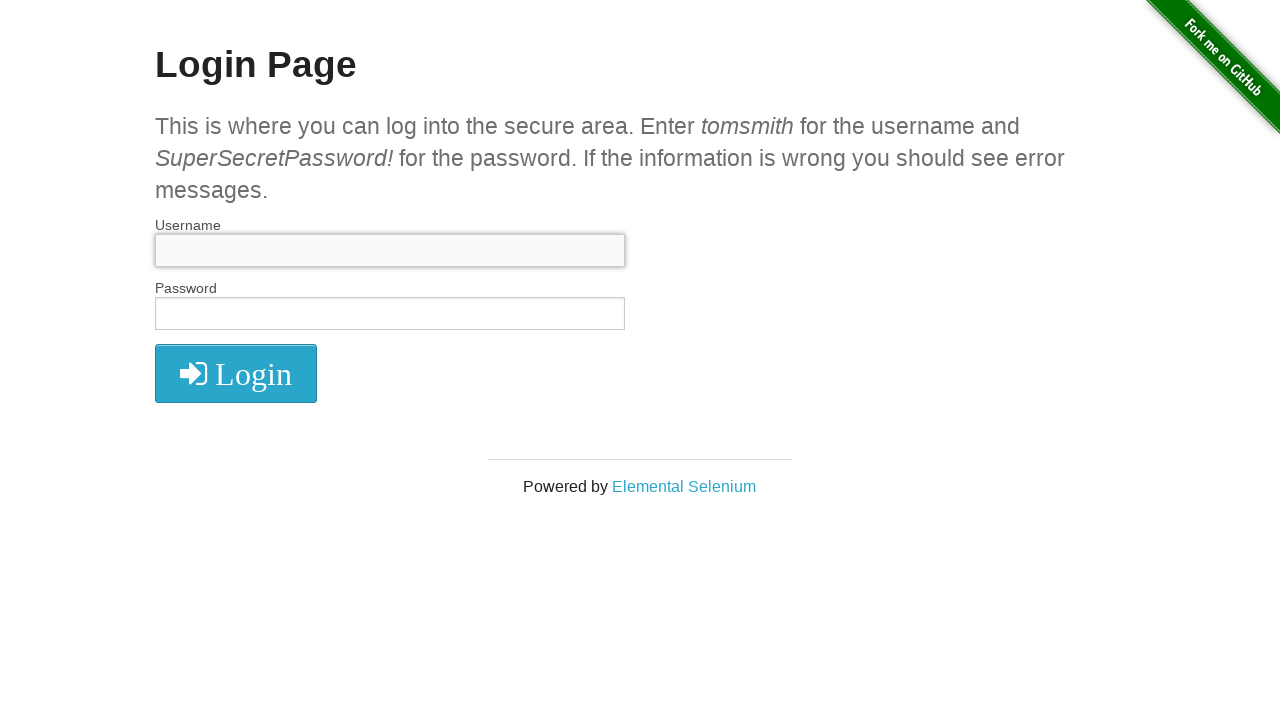

Cleared username field, leaving it empty on #username
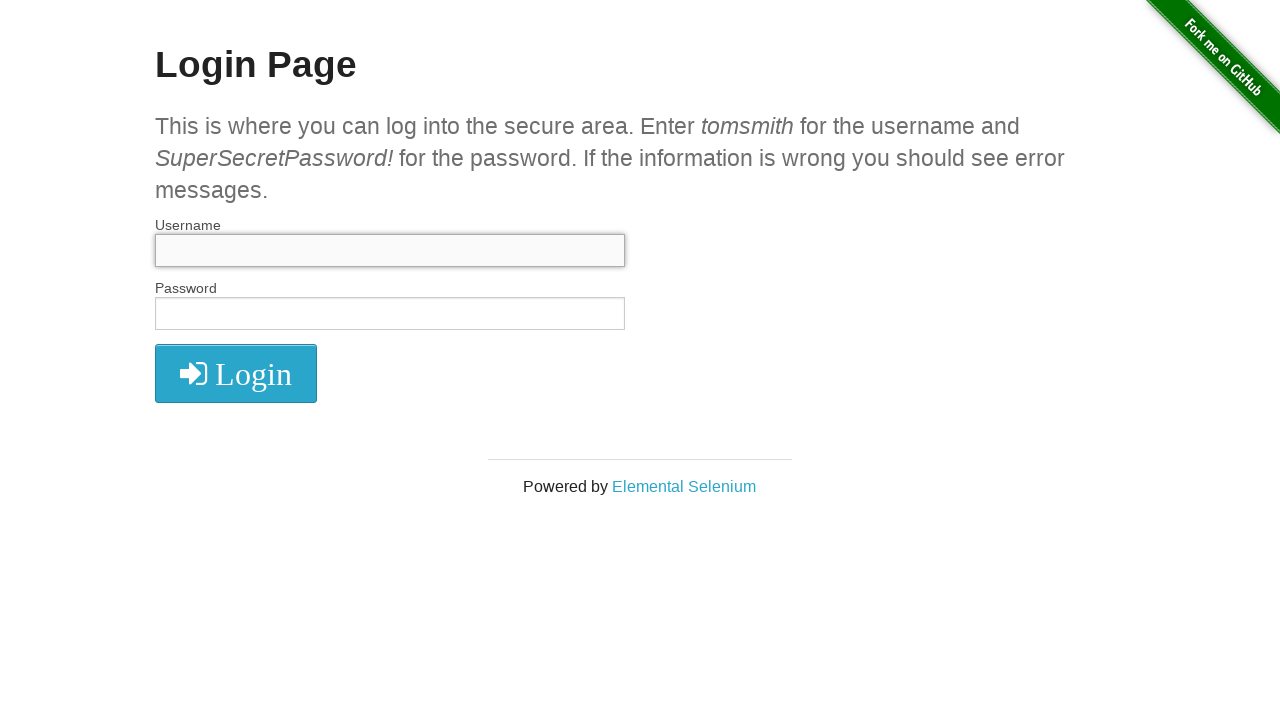

Clicked password field at (390, 314) on #password
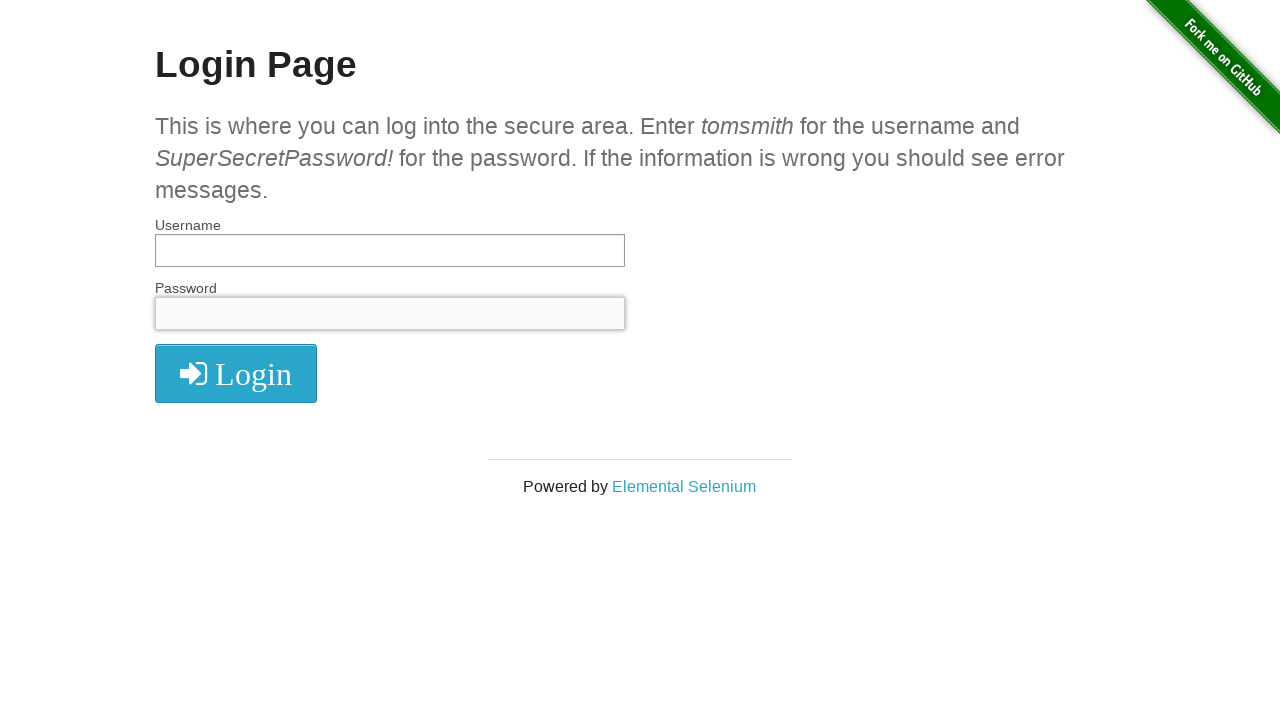

Entered password 'SuperSecretPassword!' on #password
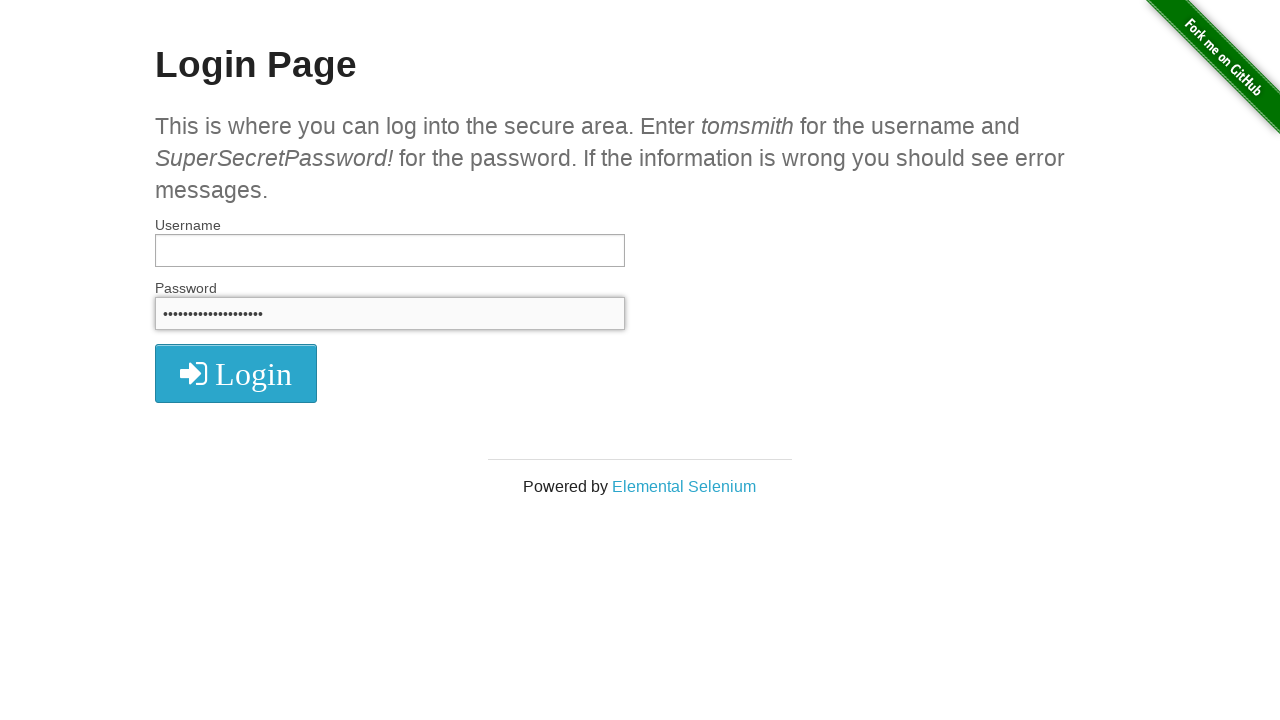

Clicked login button to submit form at (236, 373) on .radius
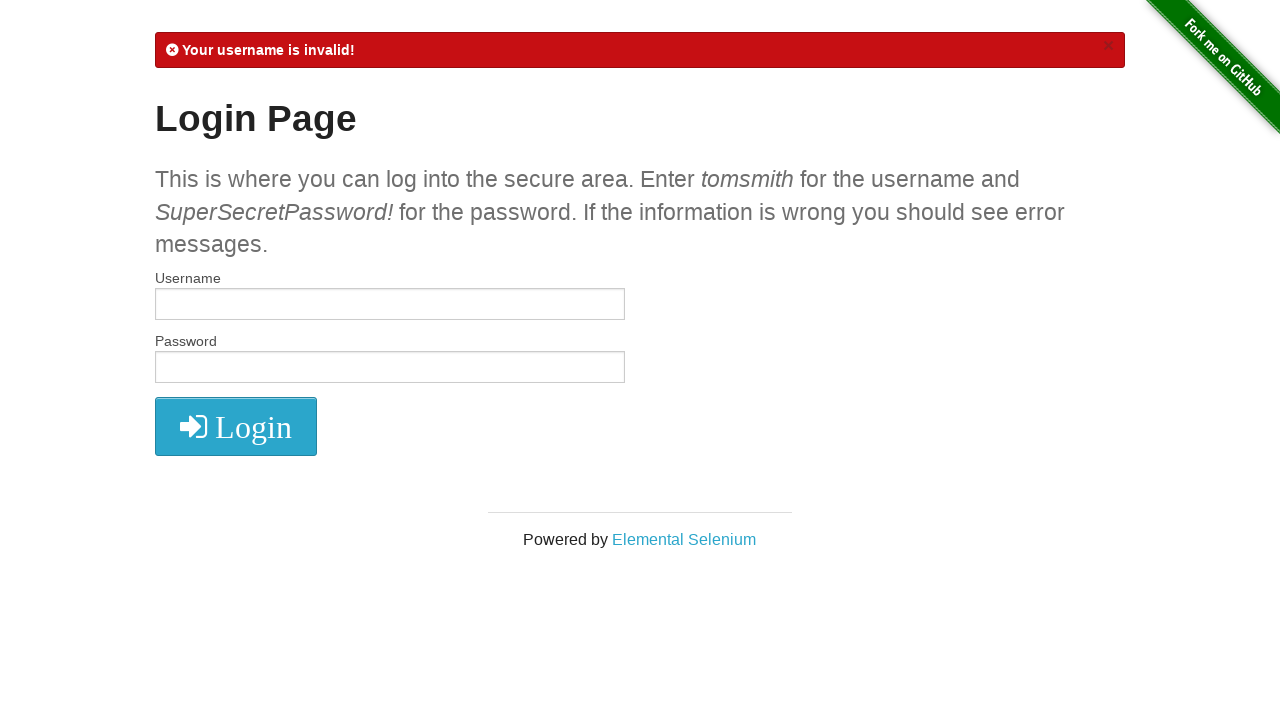

Error message appeared on page
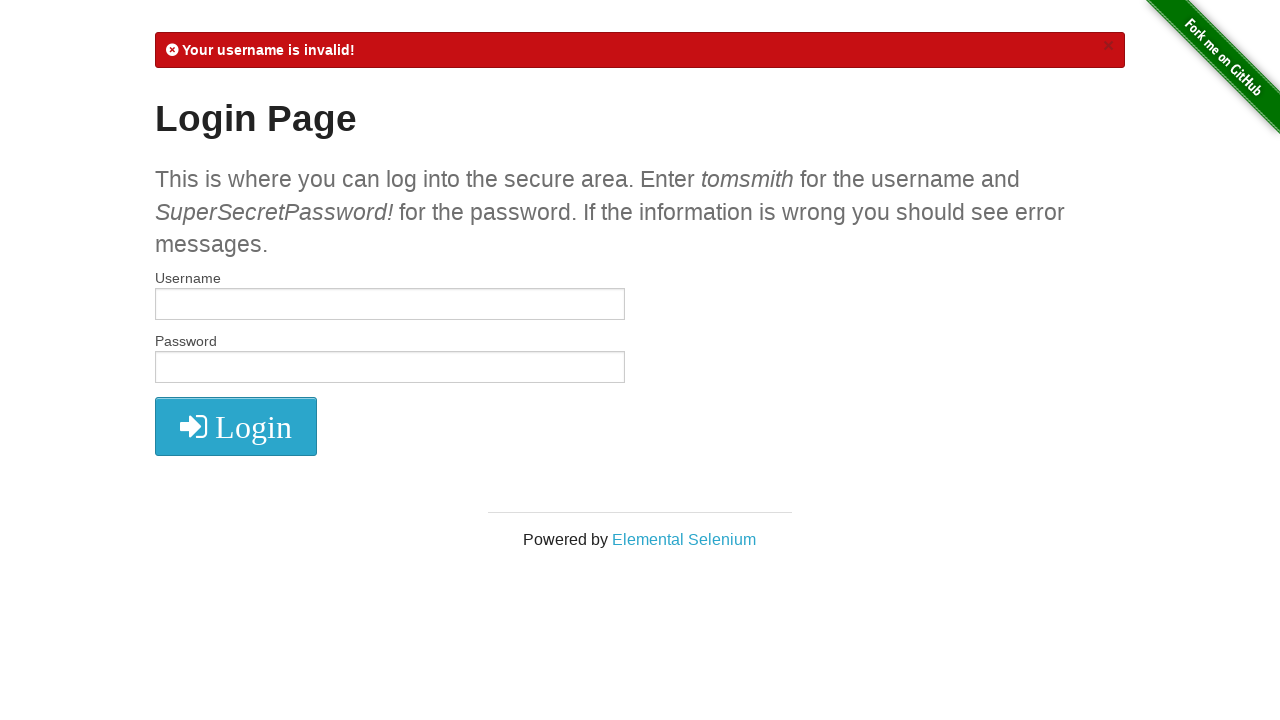

Located error message element
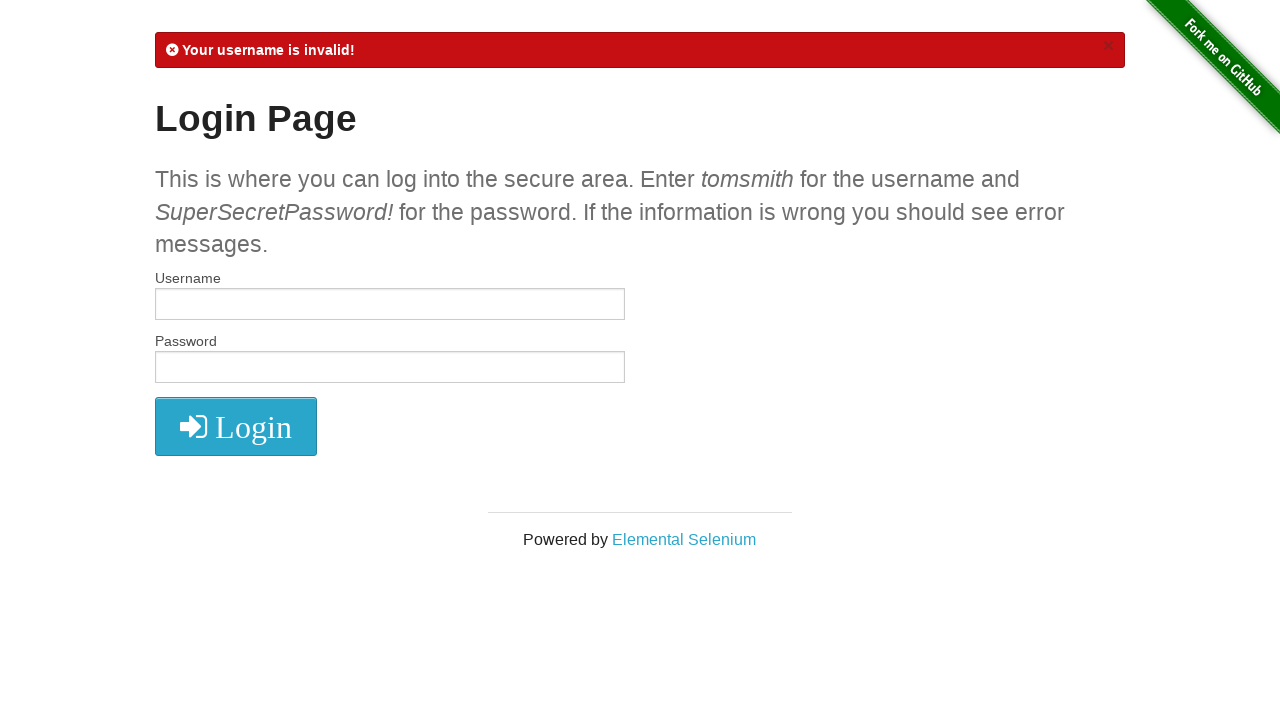

Verified error message contains 'Your username is invalid!'
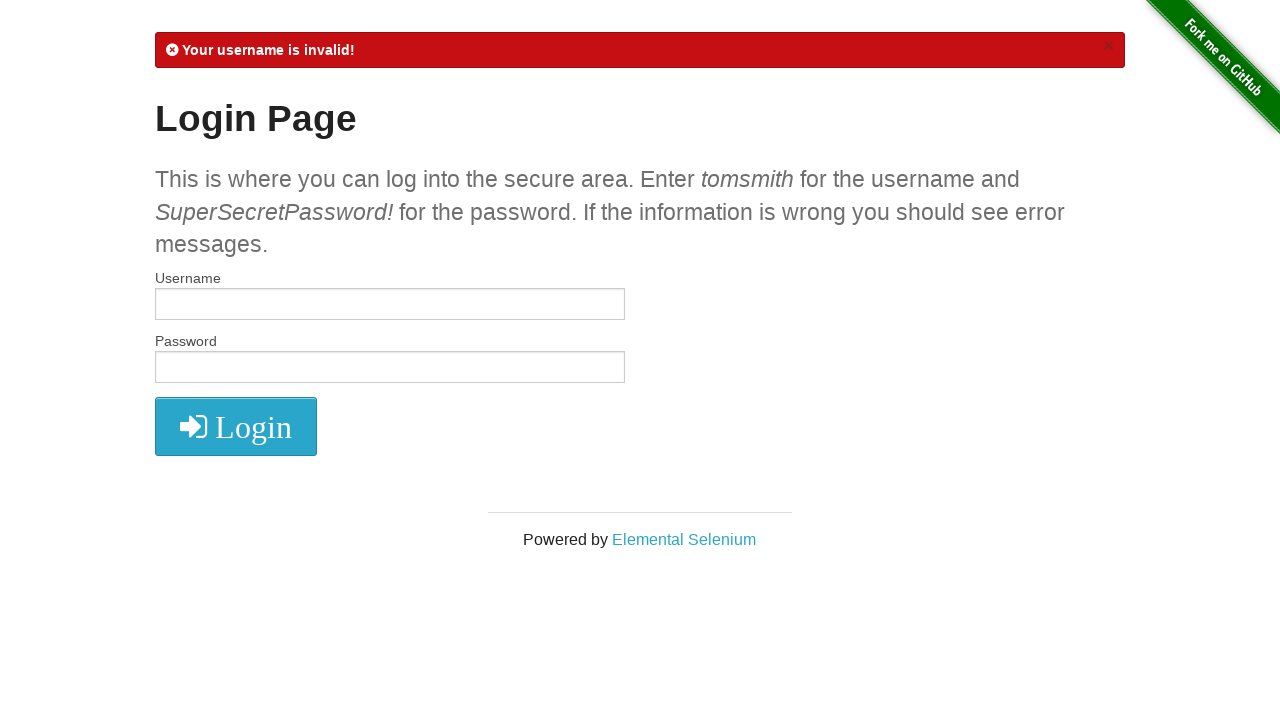

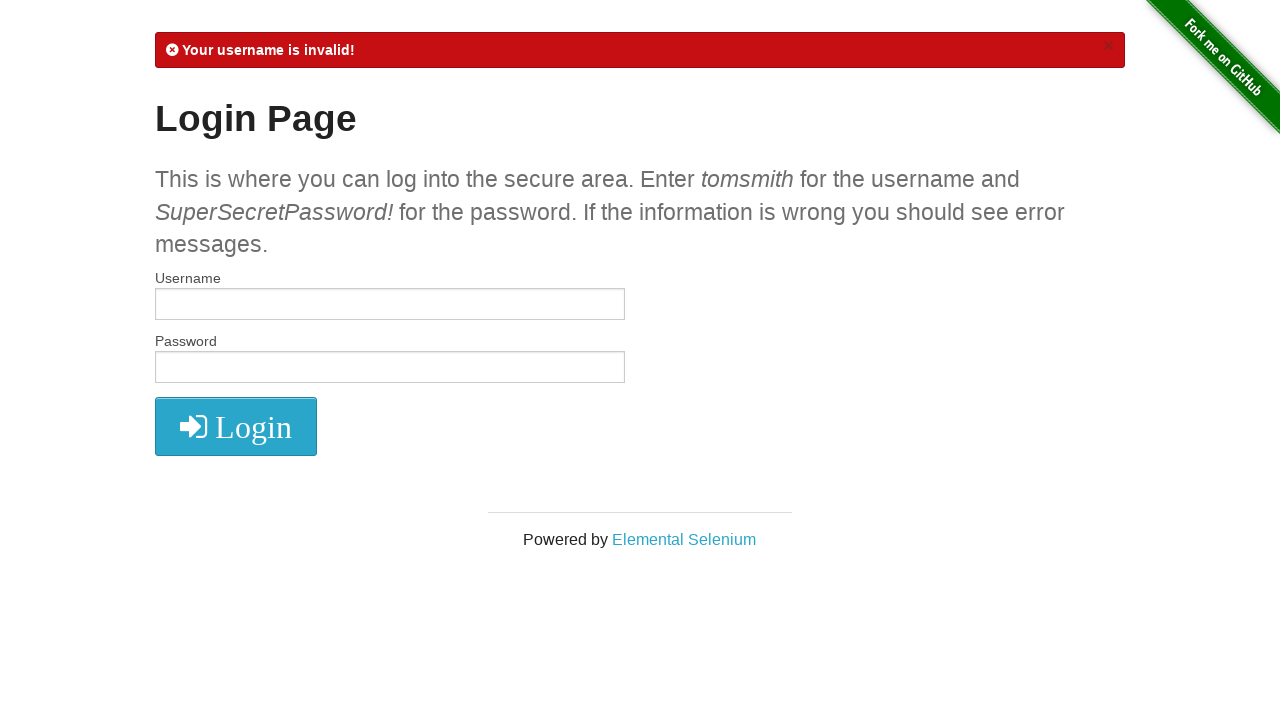